Tests clearing the complete state of all items by toggling the mark all checkbox

Starting URL: https://demo.playwright.dev/todomvc

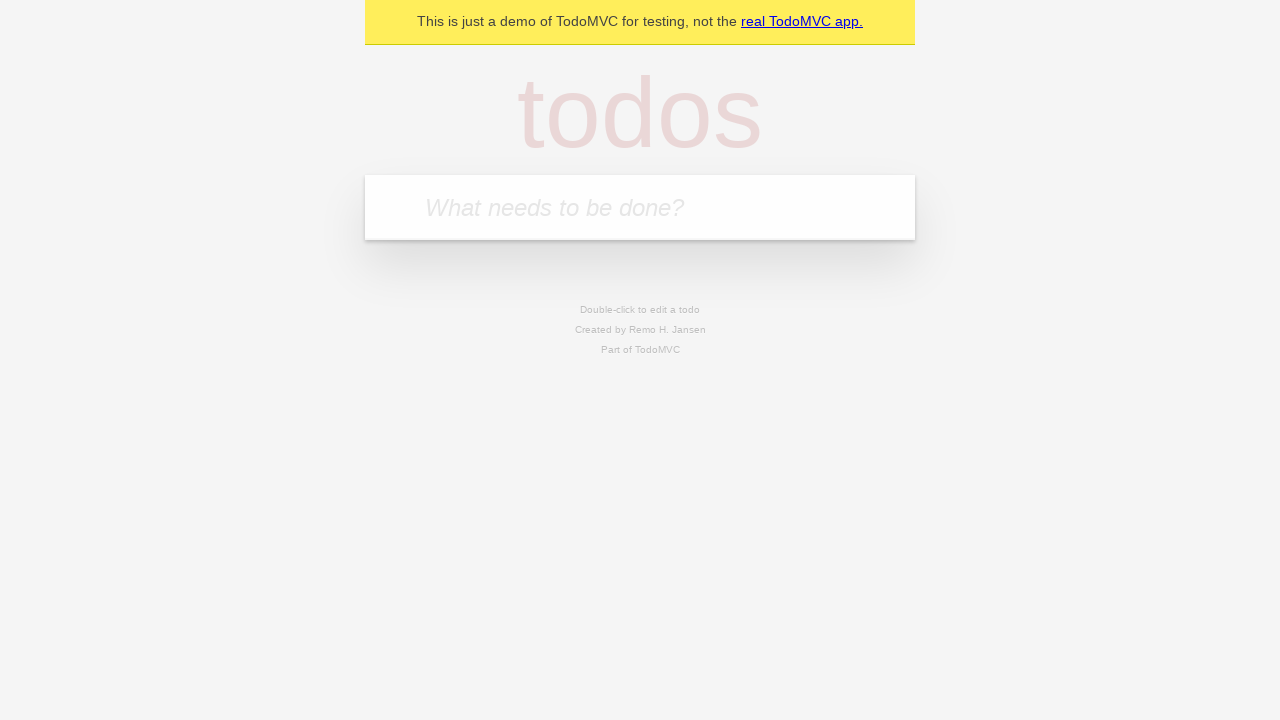

Filled todo input with 'buy some cheese' on internal:attr=[placeholder="What needs to be done?"i]
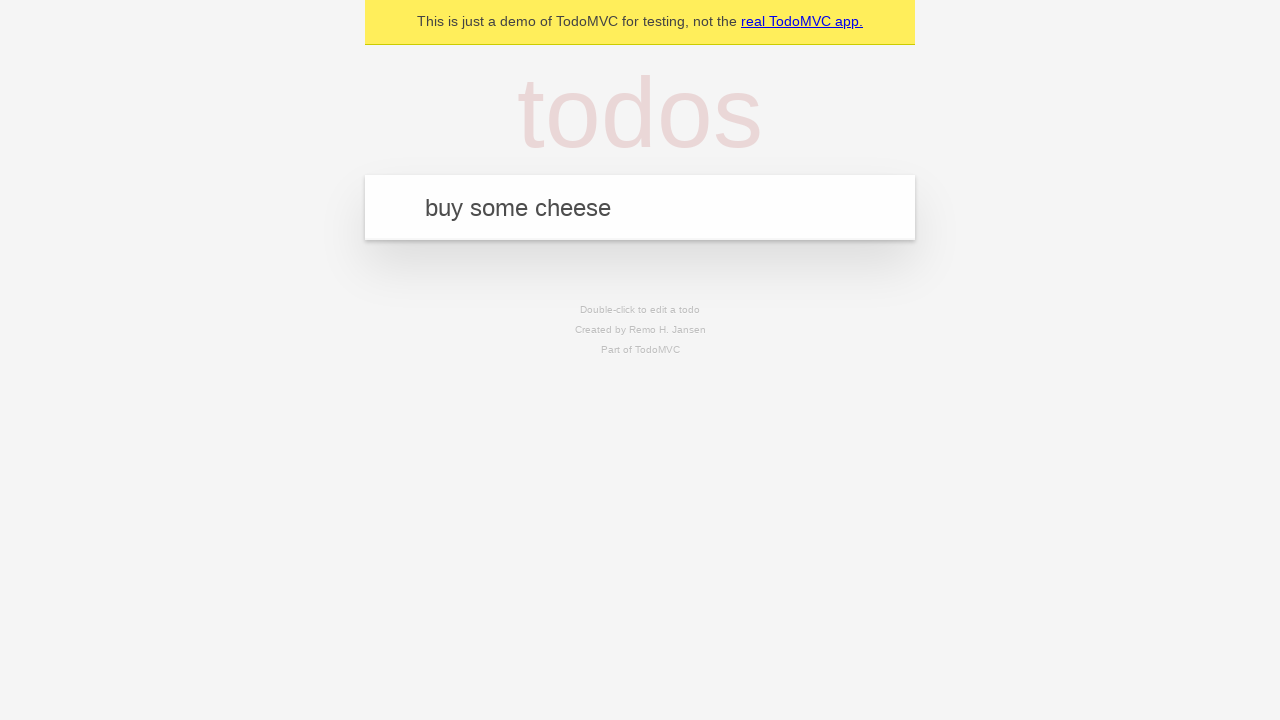

Pressed Enter to add first todo item on internal:attr=[placeholder="What needs to be done?"i]
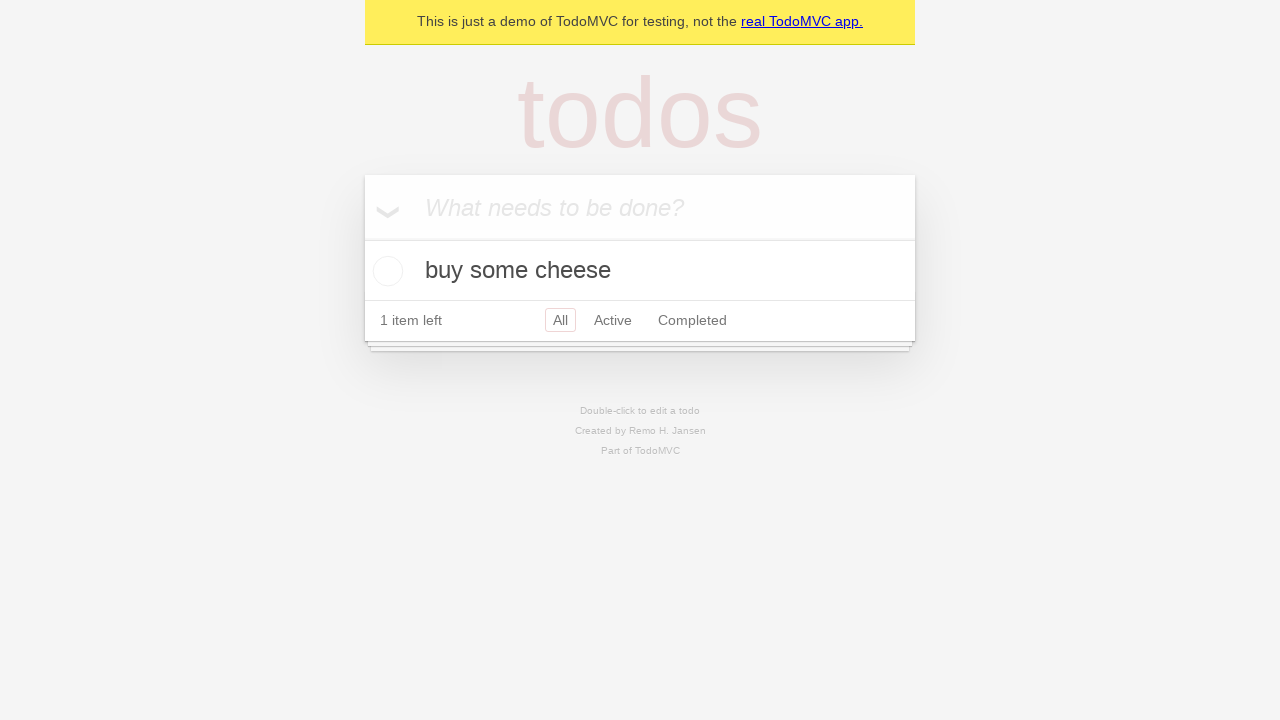

Filled todo input with 'feed the cat' on internal:attr=[placeholder="What needs to be done?"i]
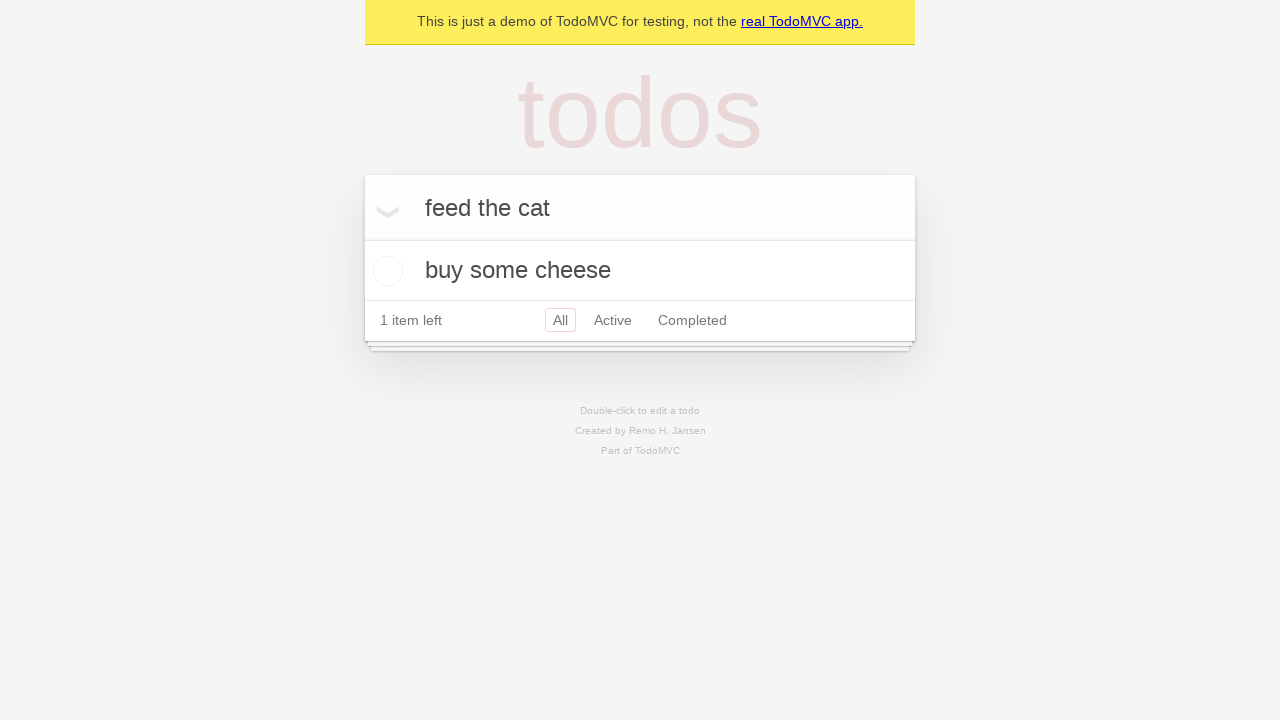

Pressed Enter to add second todo item on internal:attr=[placeholder="What needs to be done?"i]
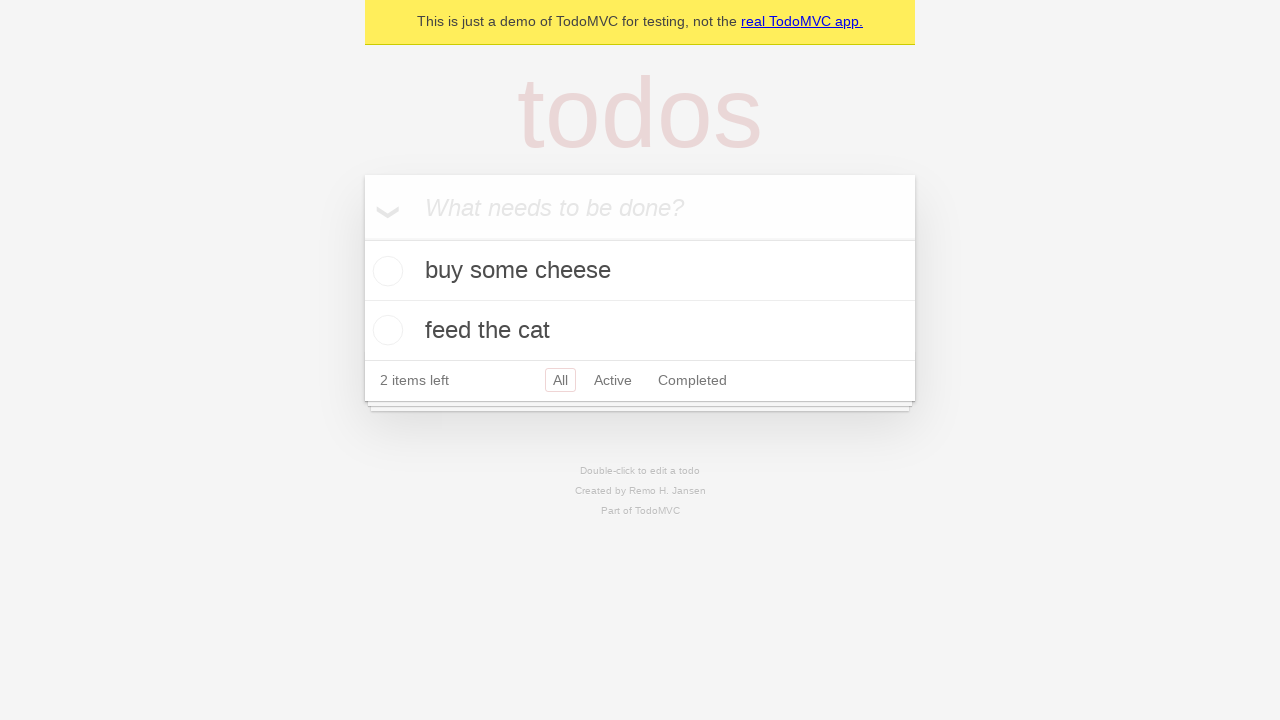

Filled todo input with 'book a doctors appointment' on internal:attr=[placeholder="What needs to be done?"i]
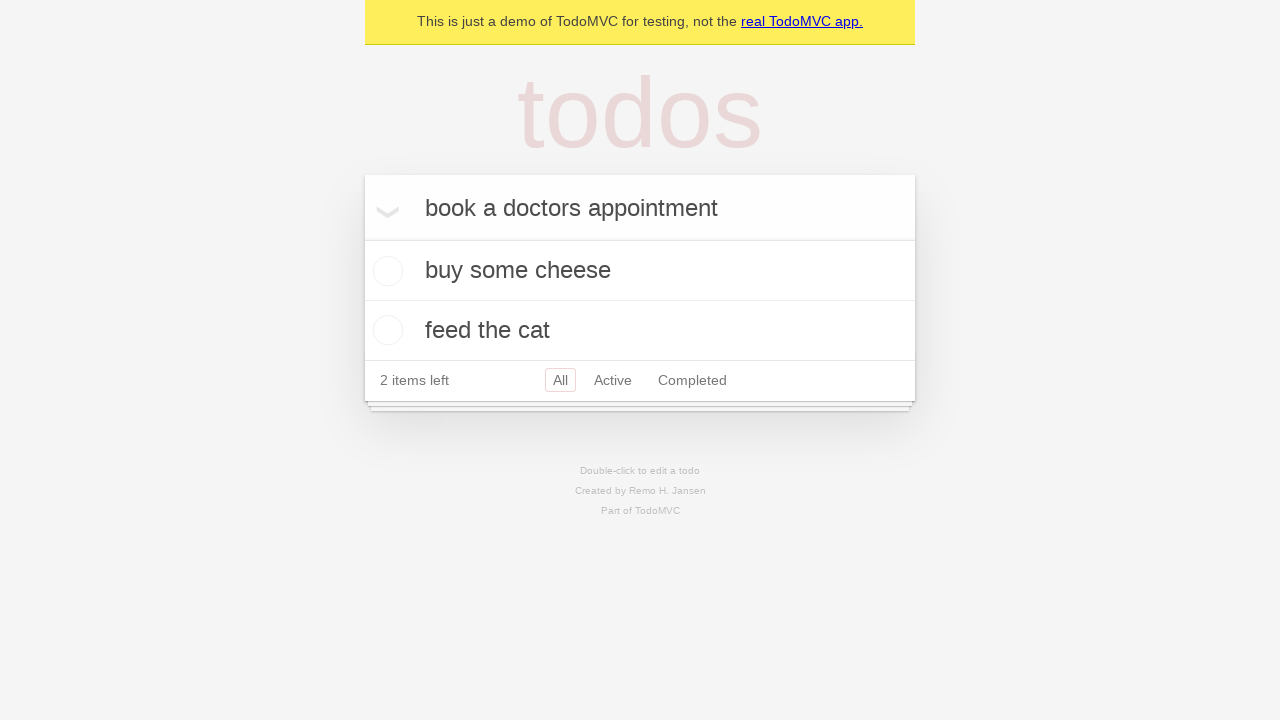

Pressed Enter to add third todo item on internal:attr=[placeholder="What needs to be done?"i]
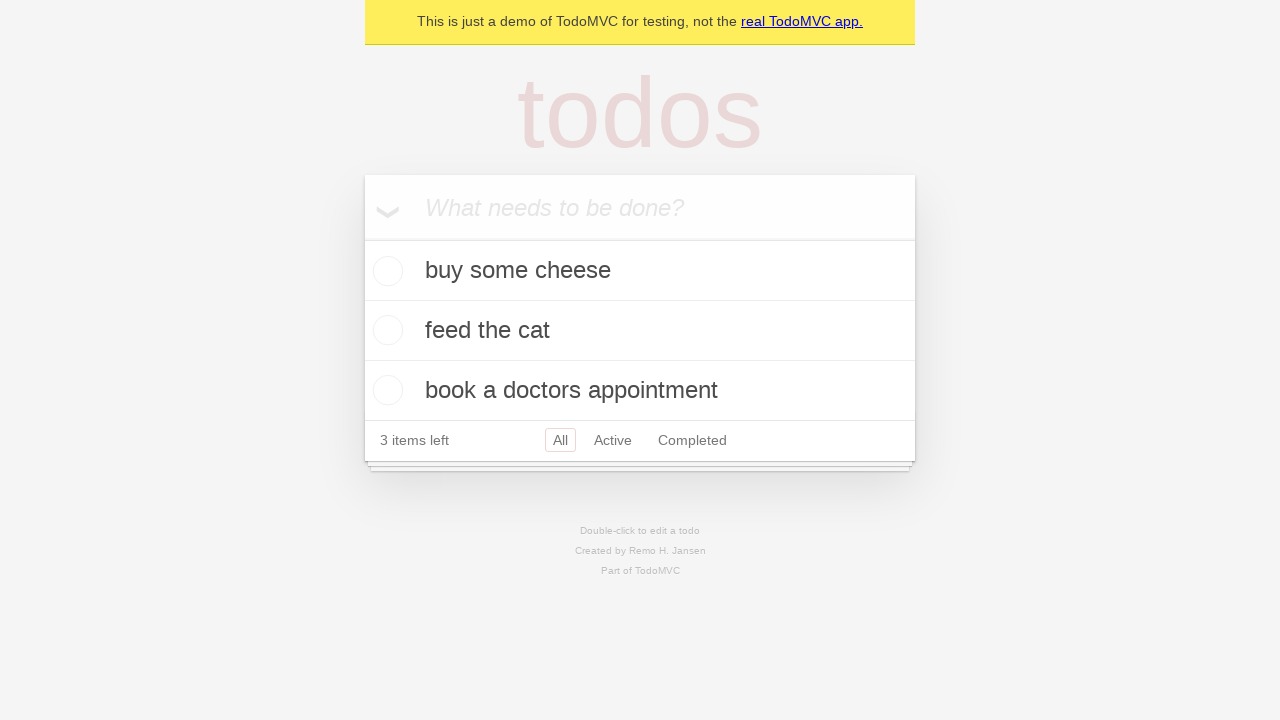

Checked 'Mark all as complete' checkbox to mark all todos as complete at (362, 238) on internal:label="Mark all as complete"i
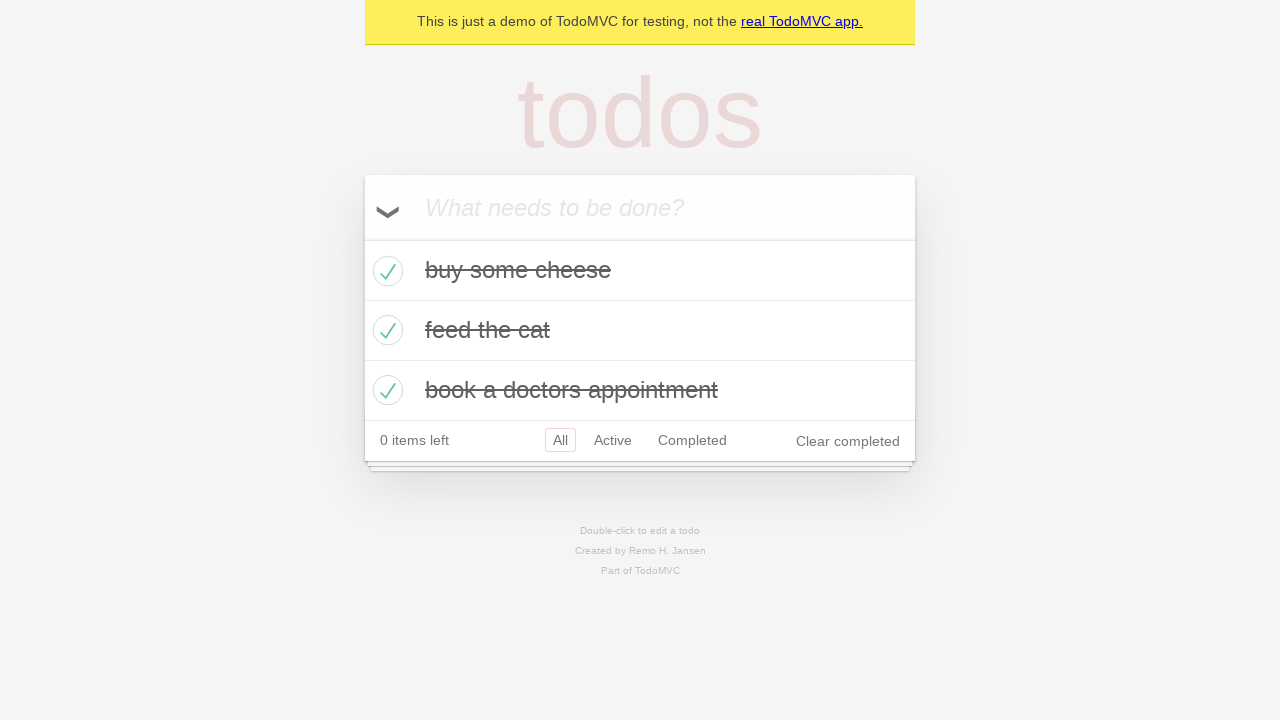

Unchecked 'Mark all as complete' checkbox to clear complete state of all items at (362, 238) on internal:label="Mark all as complete"i
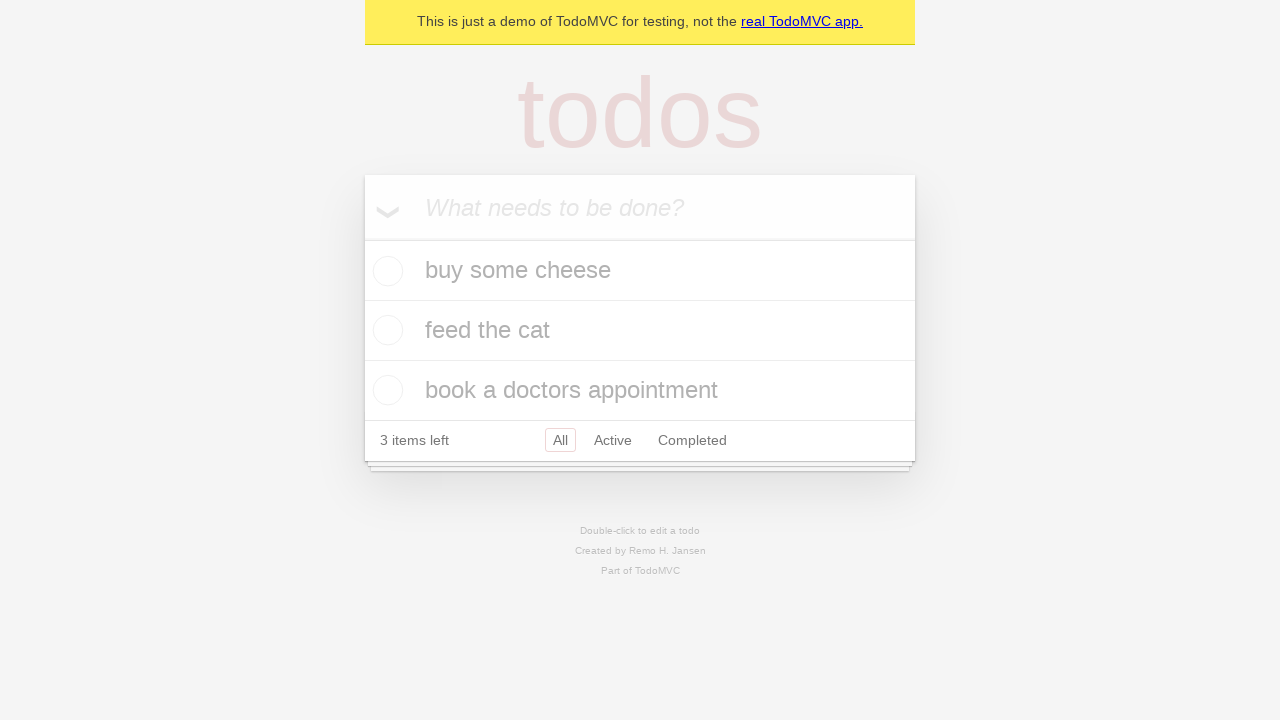

Waited for todo items to be rendered after unchecking mark all
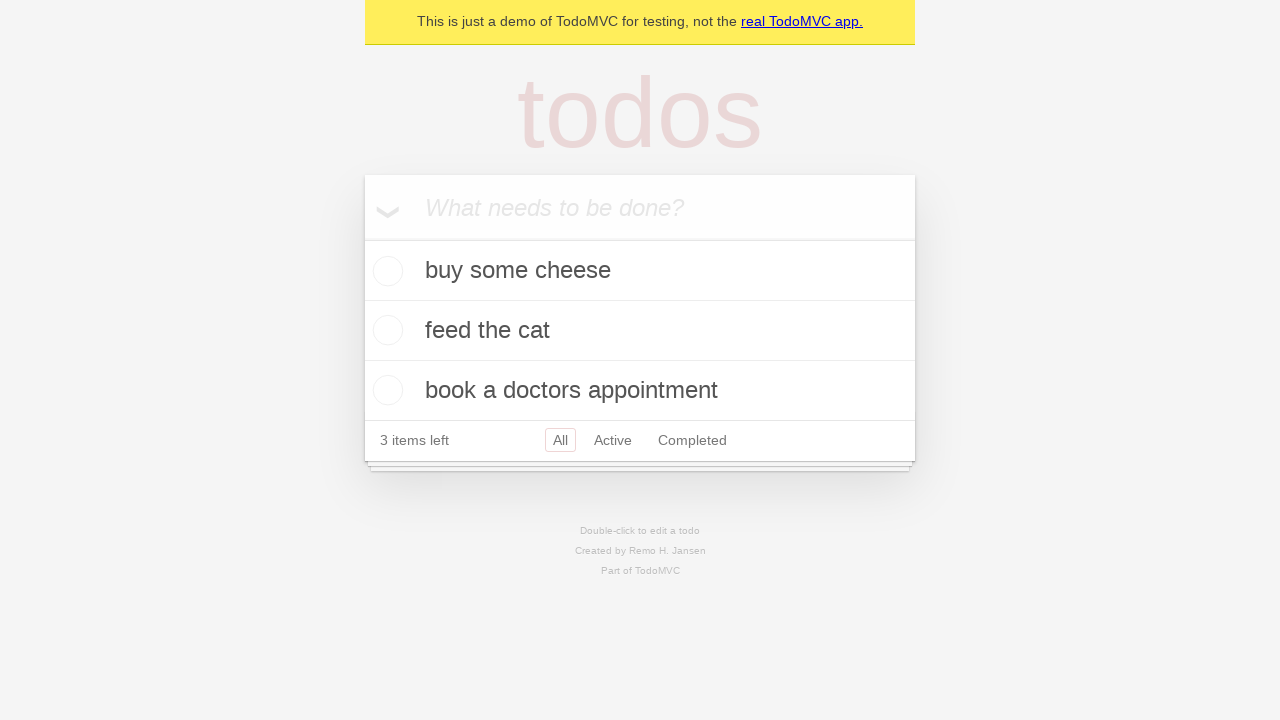

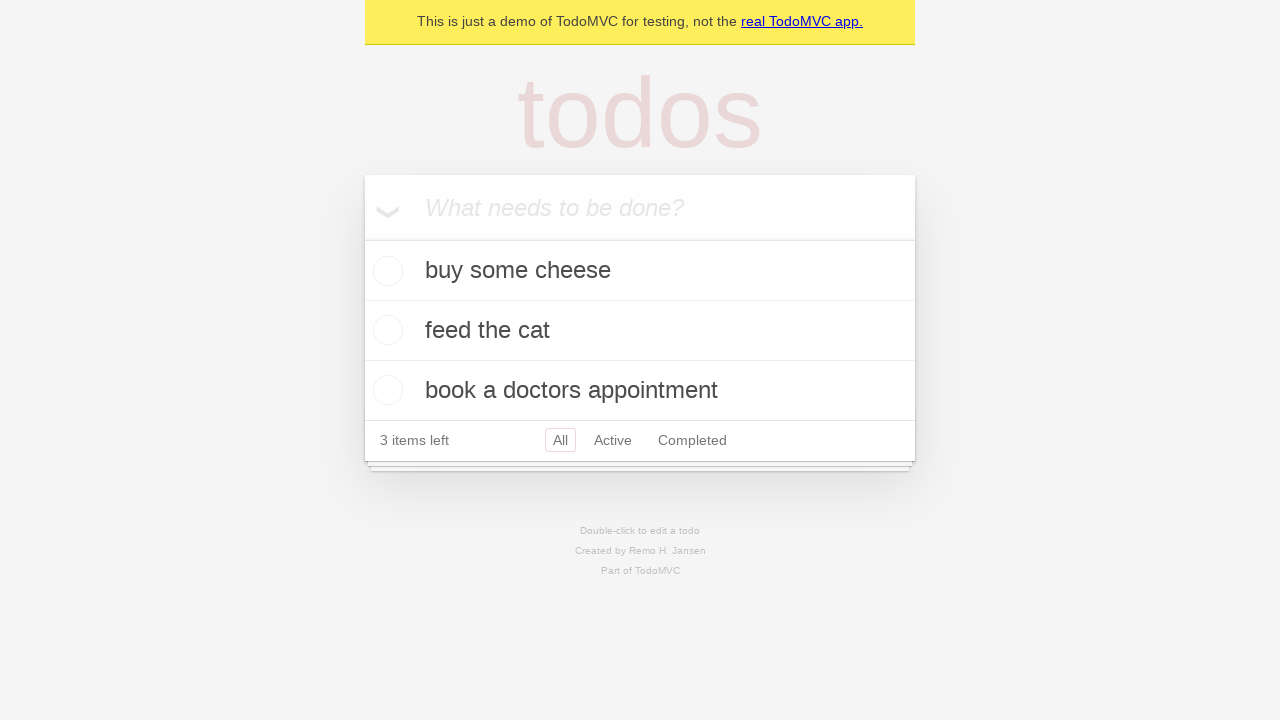